Books a bus ticket from Hyderabad to Guntur by filling source and destination fields, selecting a travel date, and searching for available buses

Starting URL: https://www.apsrtconline.in/

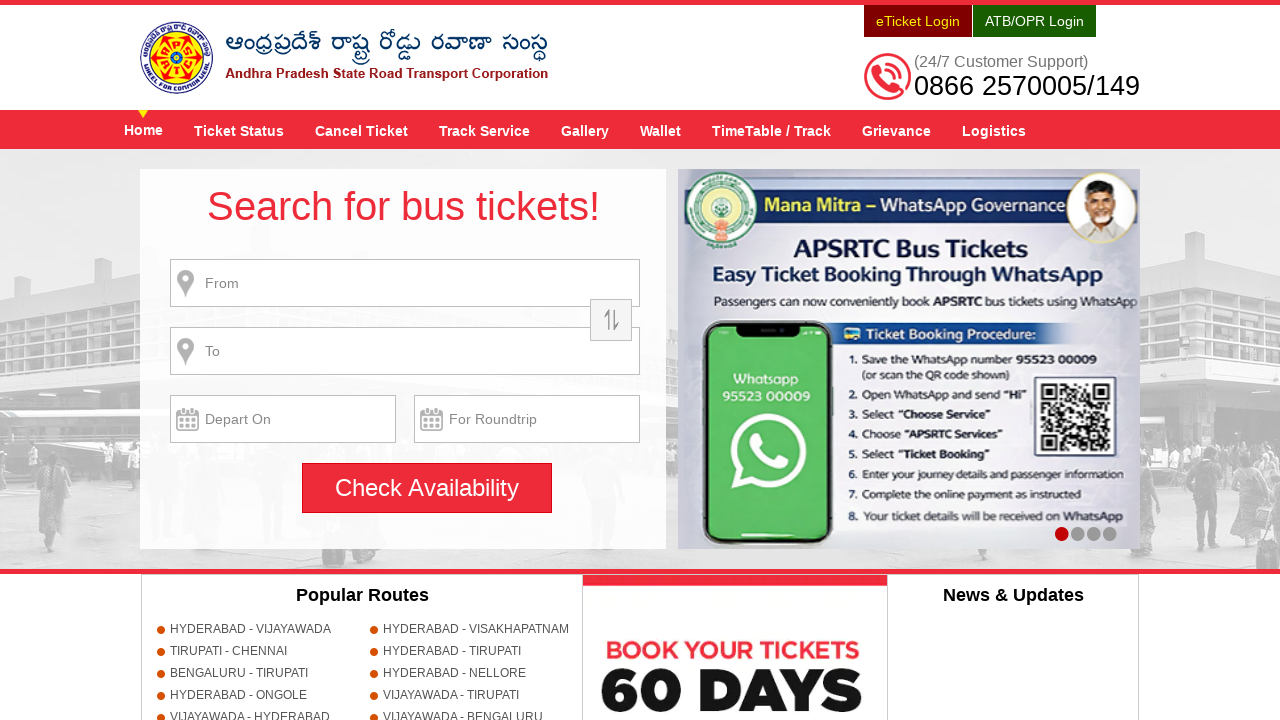

Filled source field with 'HYDERABAD' on input[name='source']
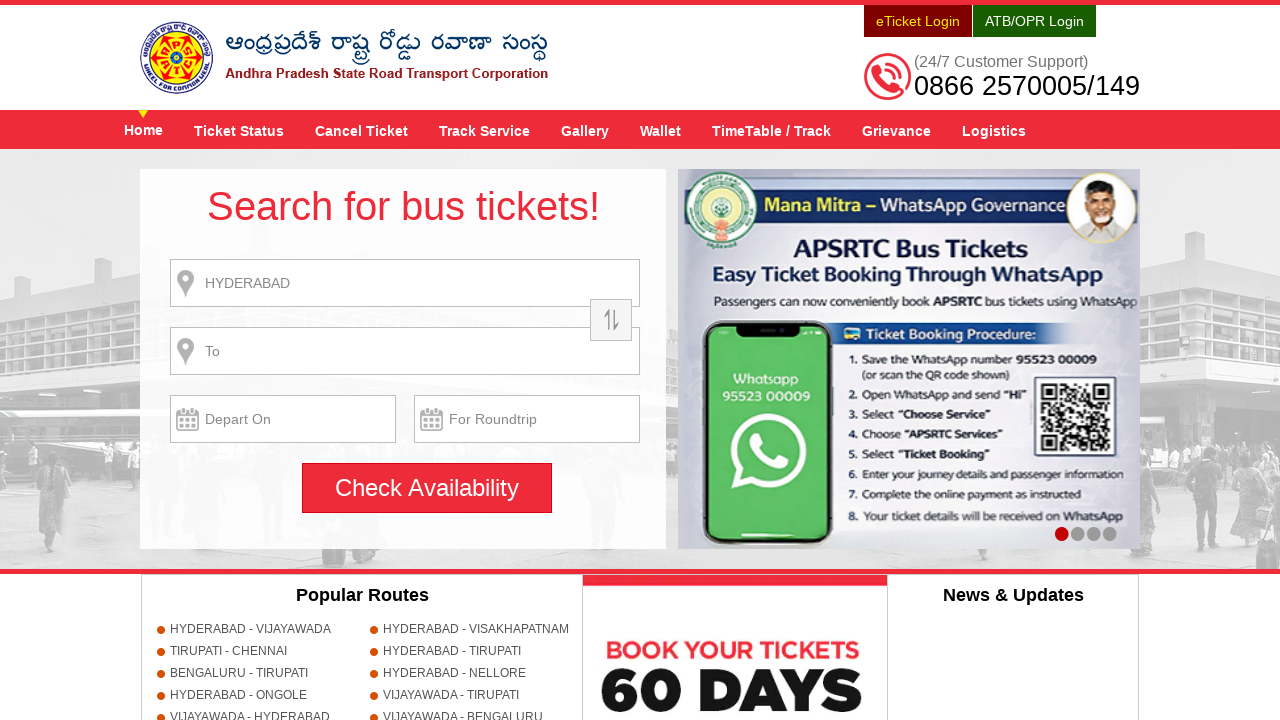

Pressed Enter to confirm source location
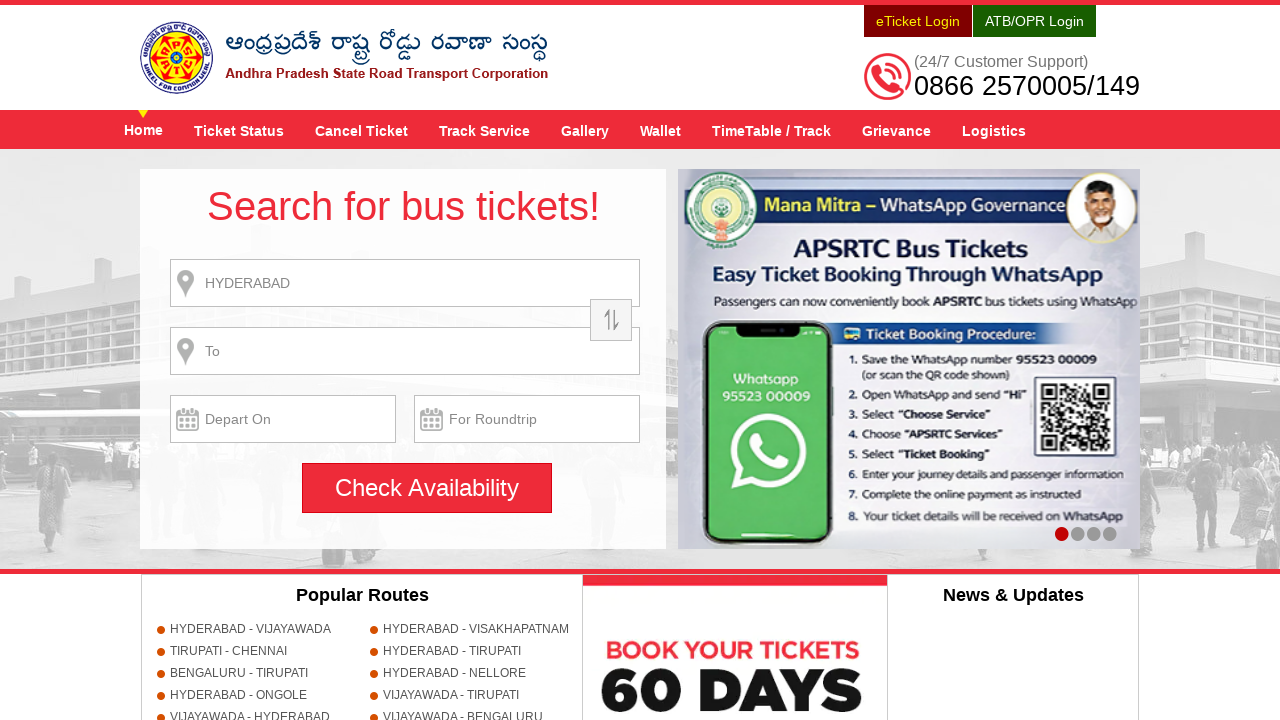

Filled destination field with 'GUNTUR' on input[name='destination']
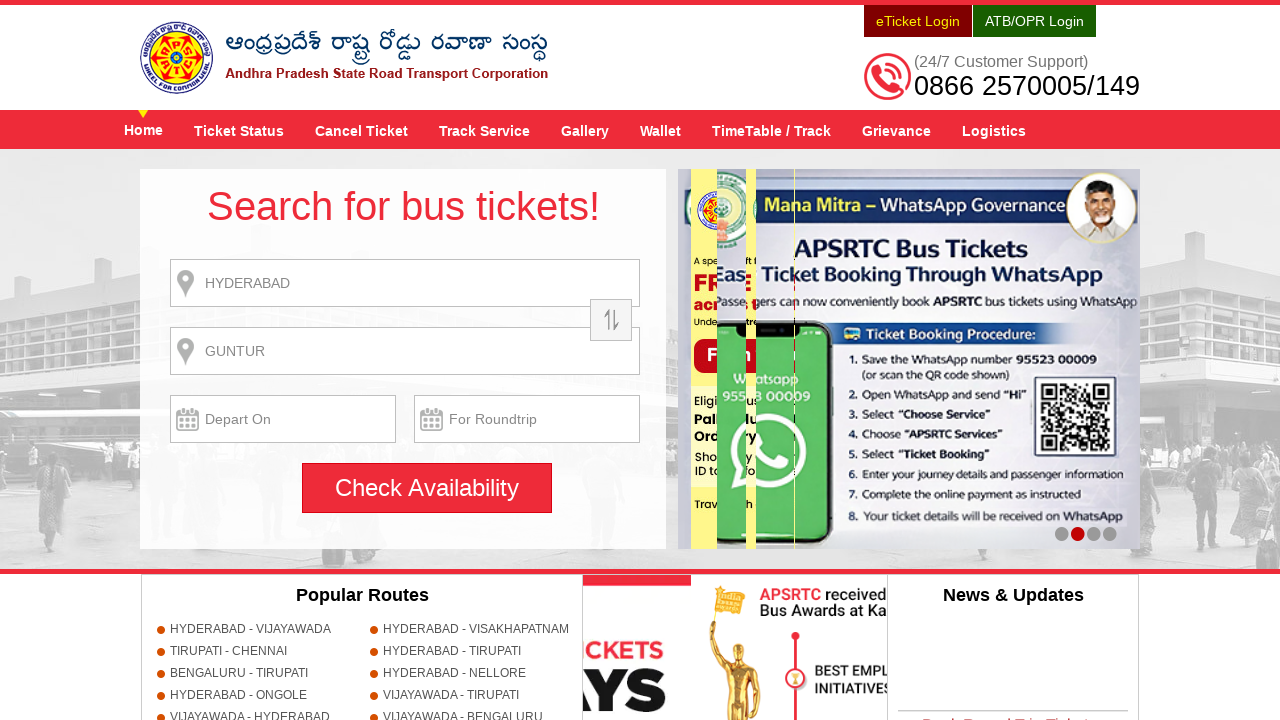

Pressed Enter to confirm destination location
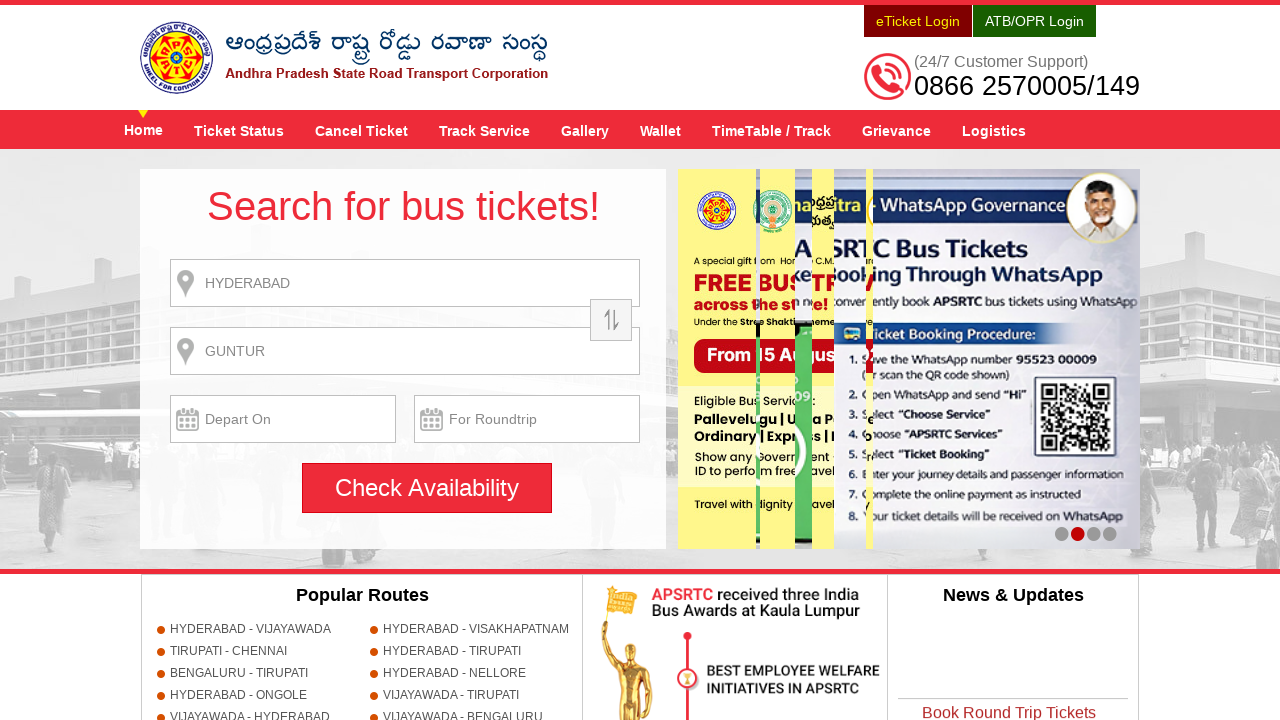

Clicked on journey date picker to open calendar at (283, 419) on input[name='txtJourneyDate']
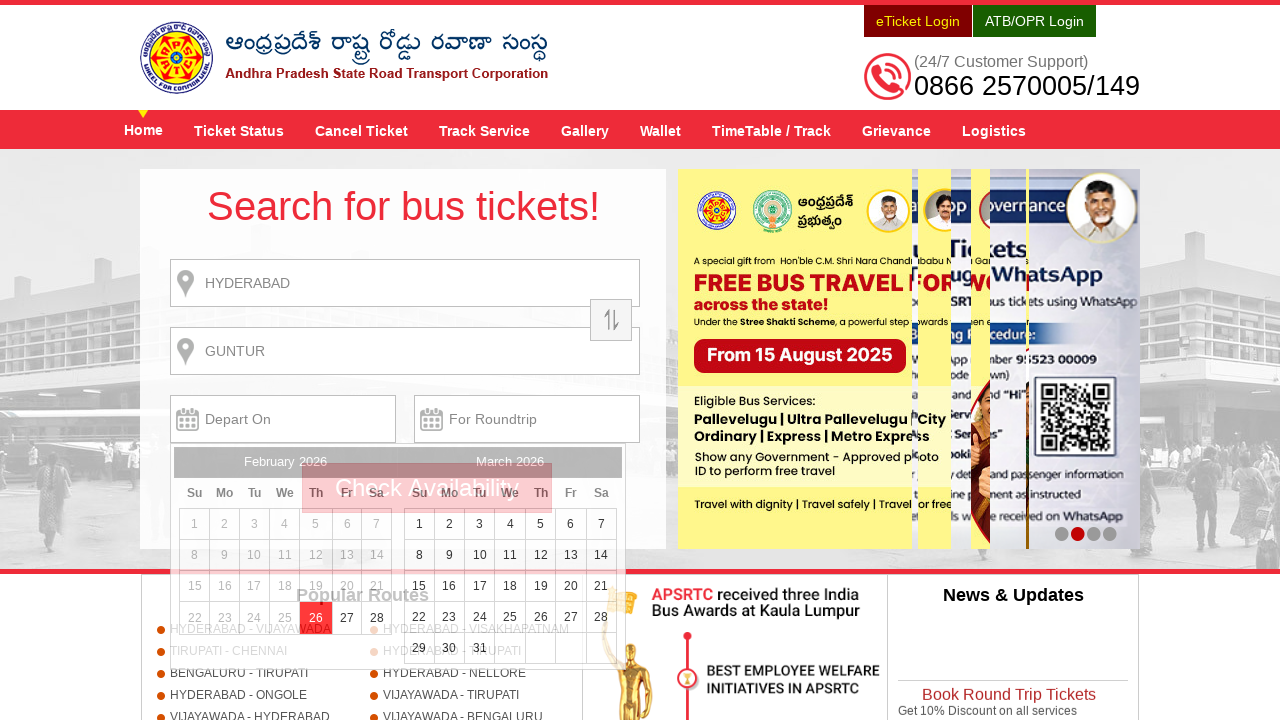

Selected 31st as the travel date at (480, 648) on a:text('31')
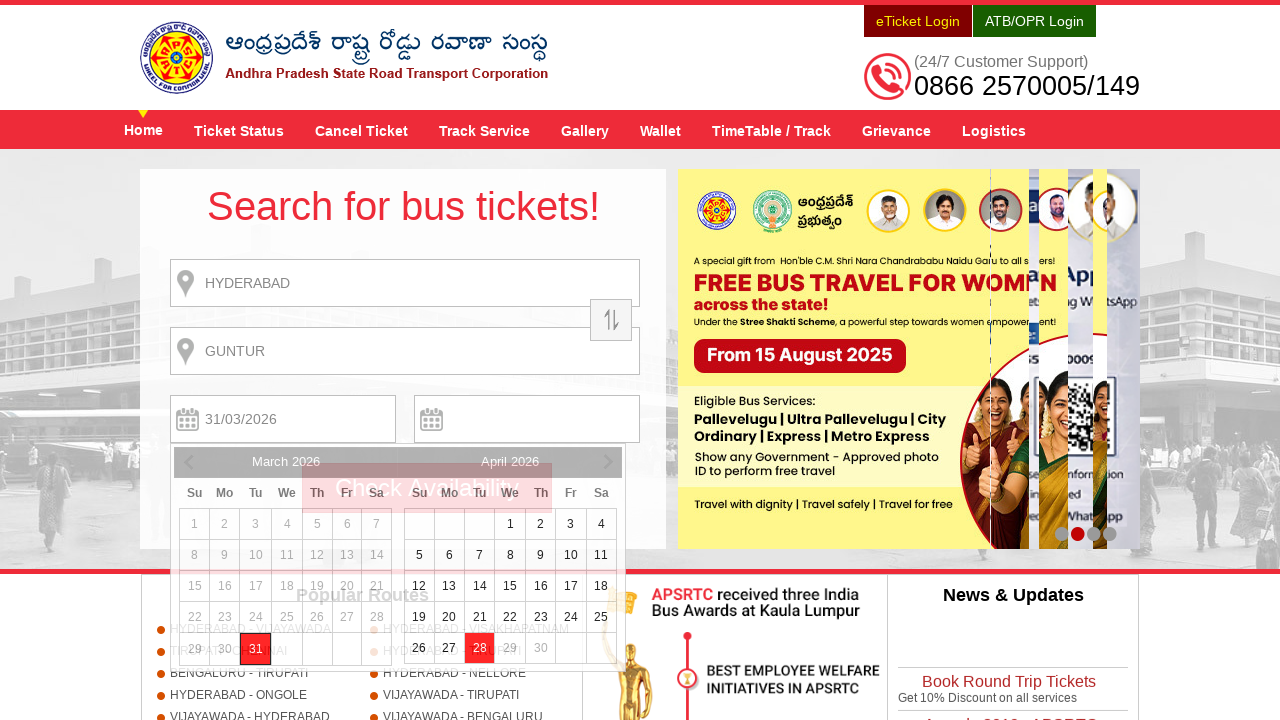

Clicked search button to find available buses from Hyderabad to Guntur at (427, 488) on input[name='searchBtn']
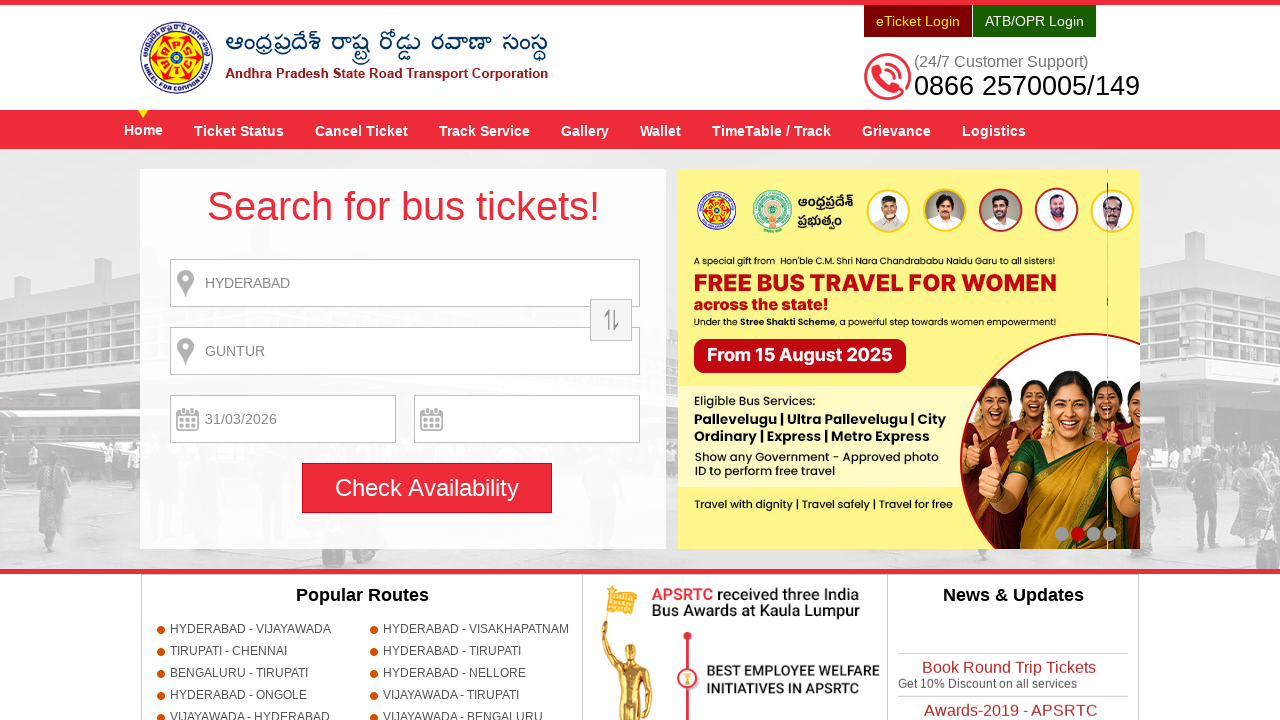

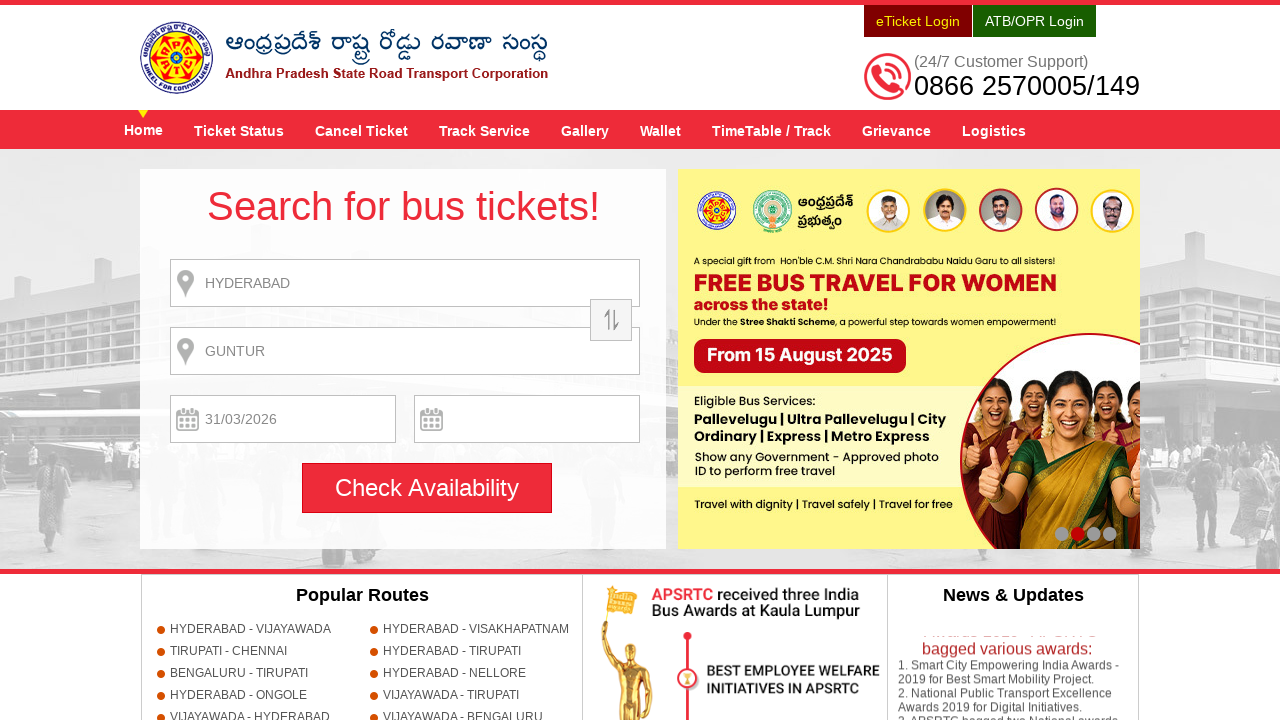